Tests filling a textbox with text 'pvs' and verifies the input value.

Starting URL: https://rahulshettyacademy.com/AutomationPractice/

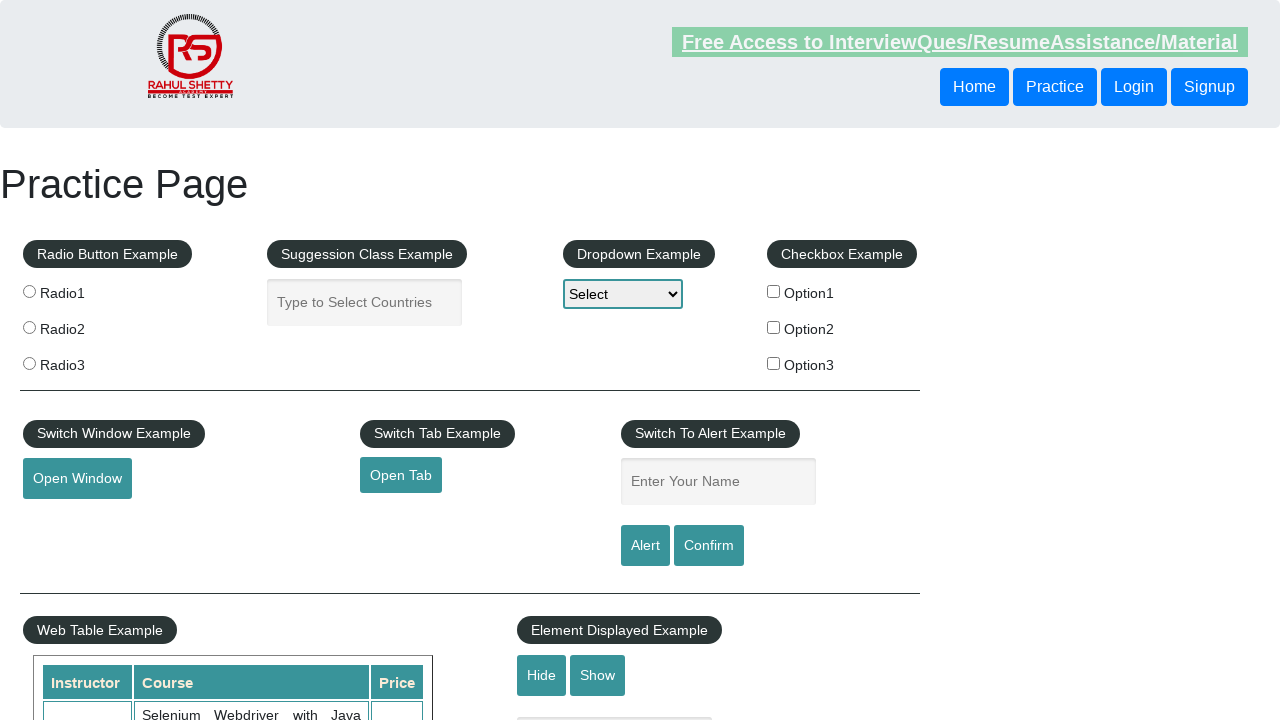

Located textbox with name 'Enter Your Name'
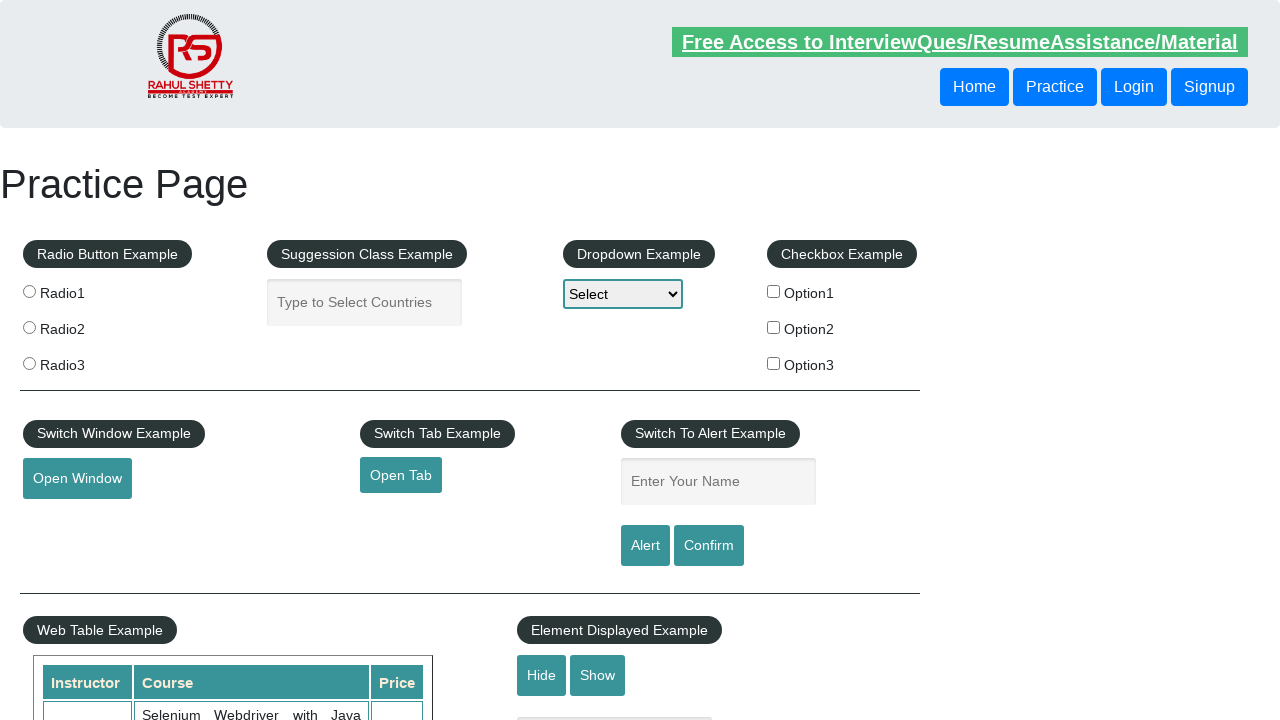

Clicked on the textbox at (718, 482) on internal:role=textbox[name="Enter Your Name"i]
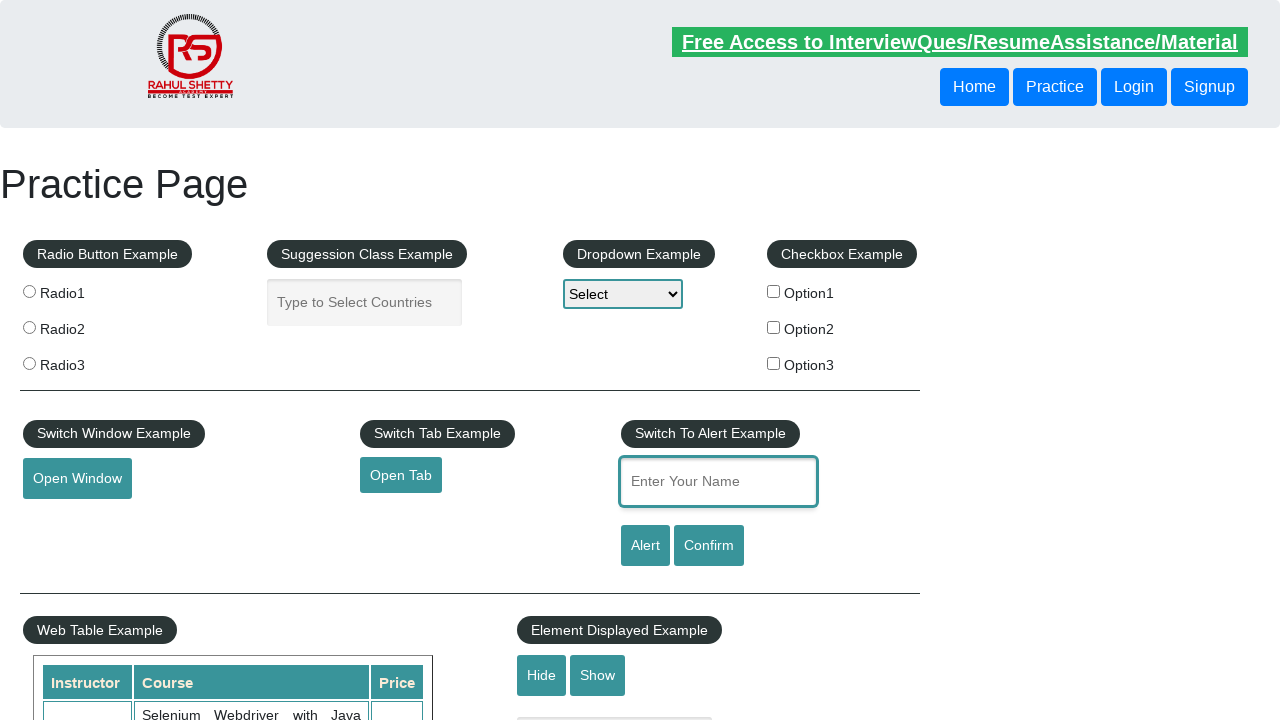

Filled textbox with 'pvs' on internal:role=textbox[name="Enter Your Name"i]
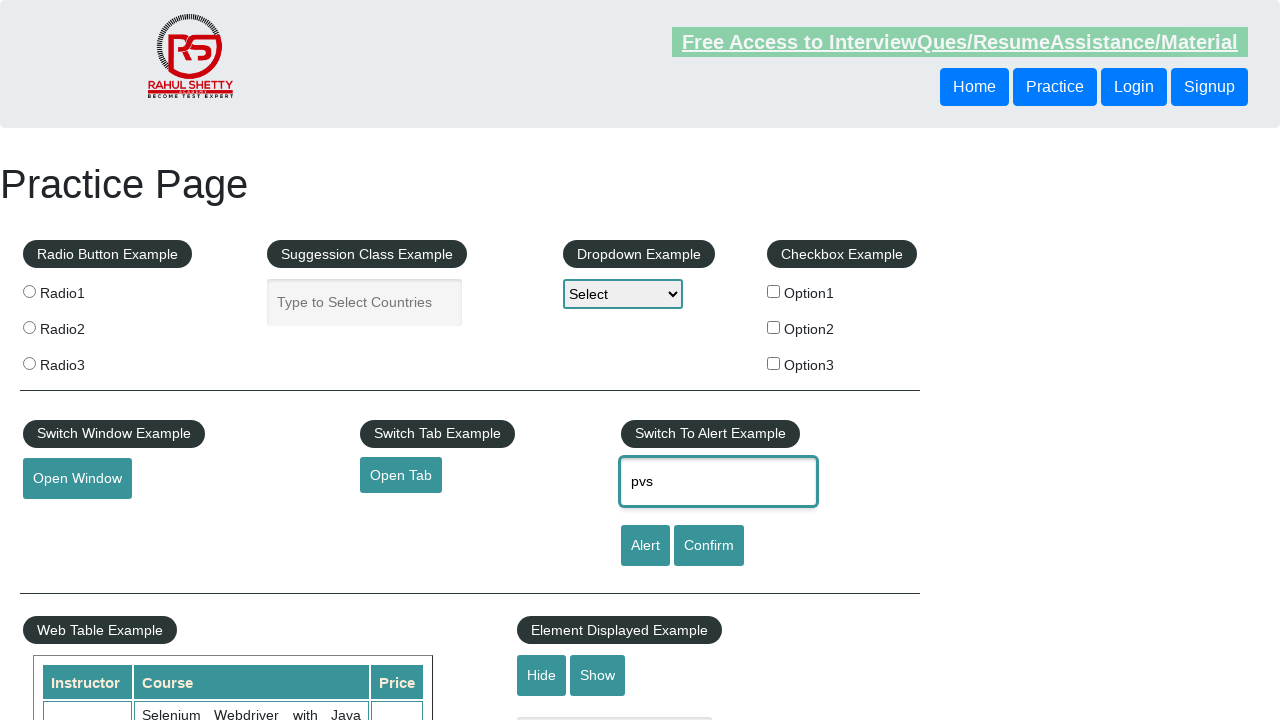

Verified that textbox contains 'pvs'
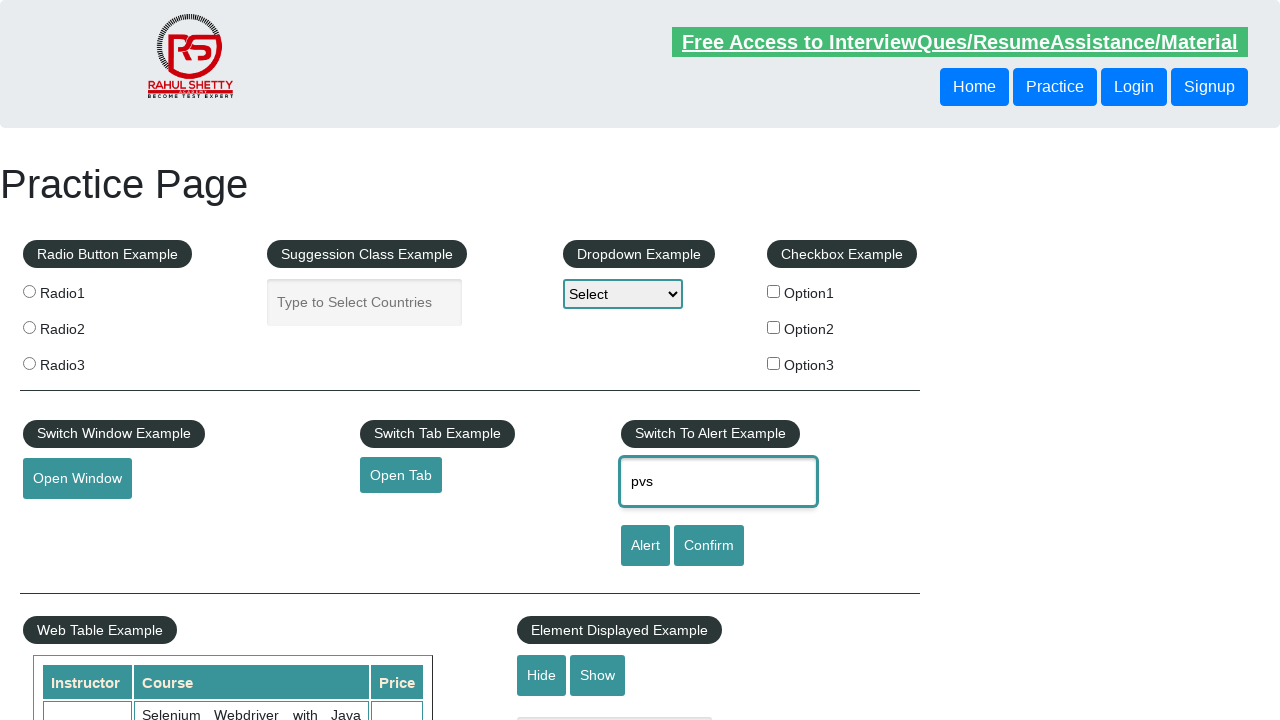

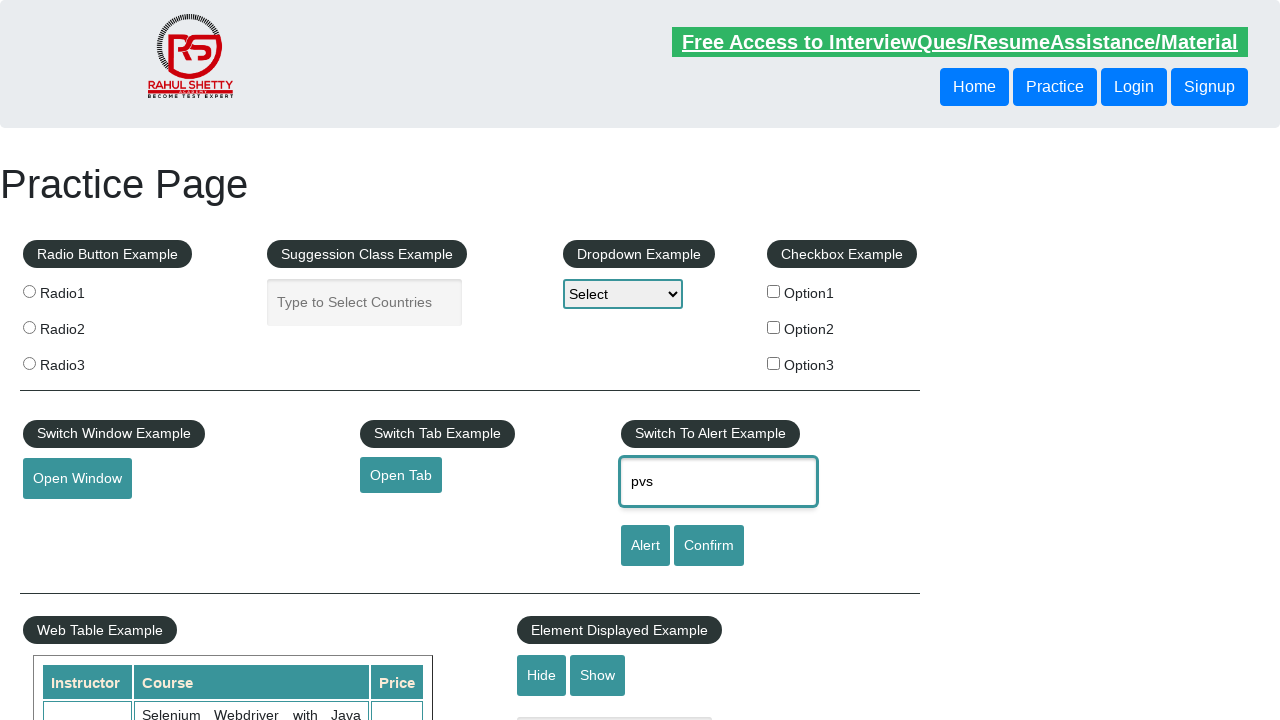